Tests opening a small modal dialog and closing it, then verifying the large modal button is still visible

Starting URL: https://demoqa.com/modal-dialogs

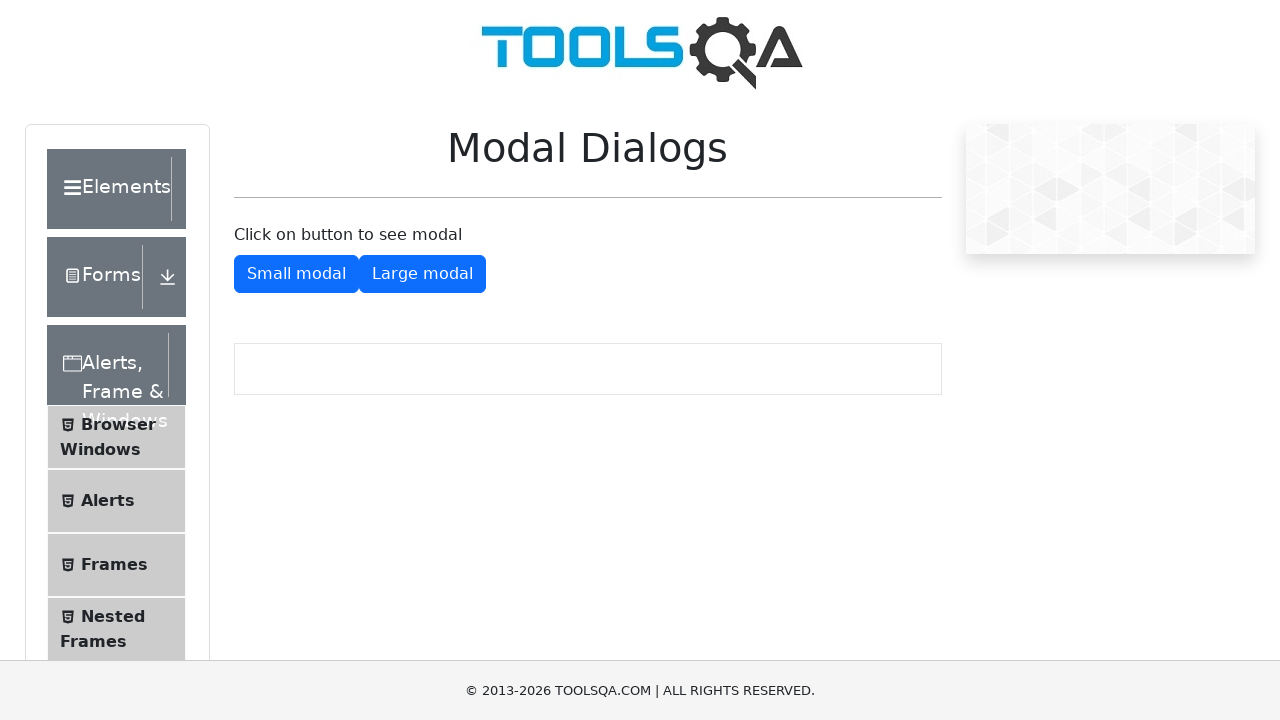

Clicked button to show small modal dialog at (296, 274) on #showSmallModal
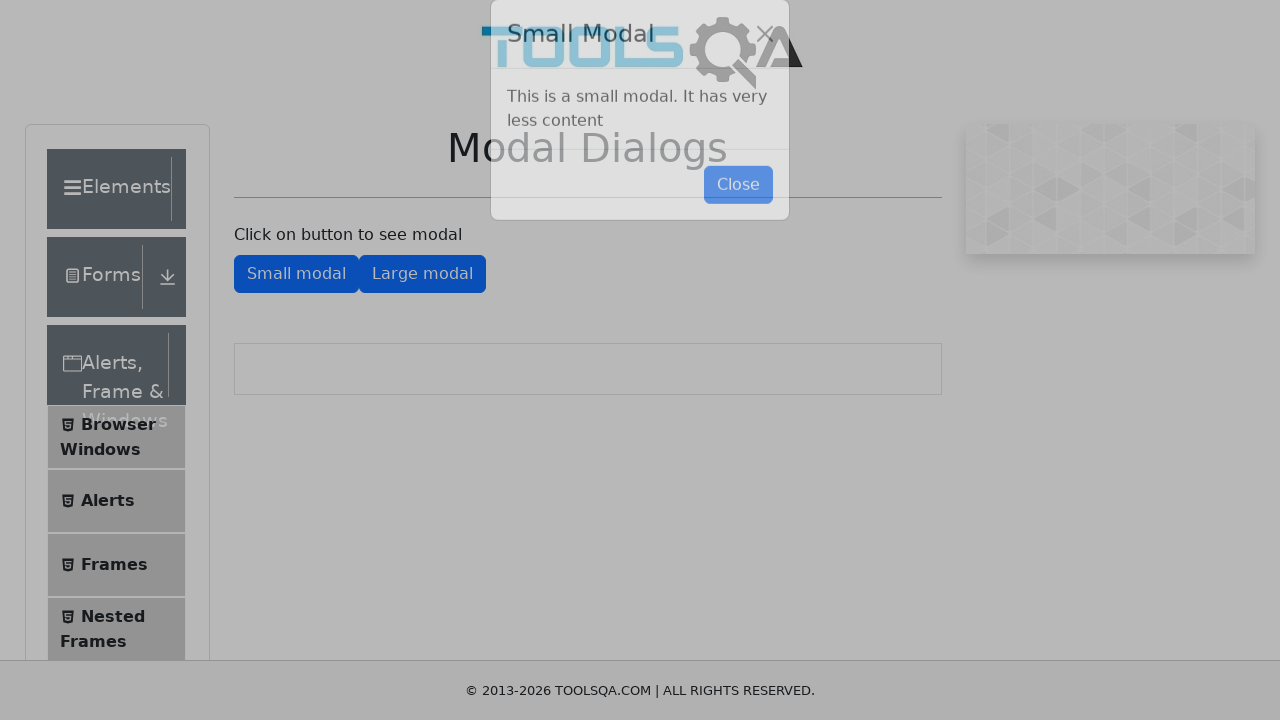

Clicked button to close small modal dialog at (738, 214) on #closeSmallModal
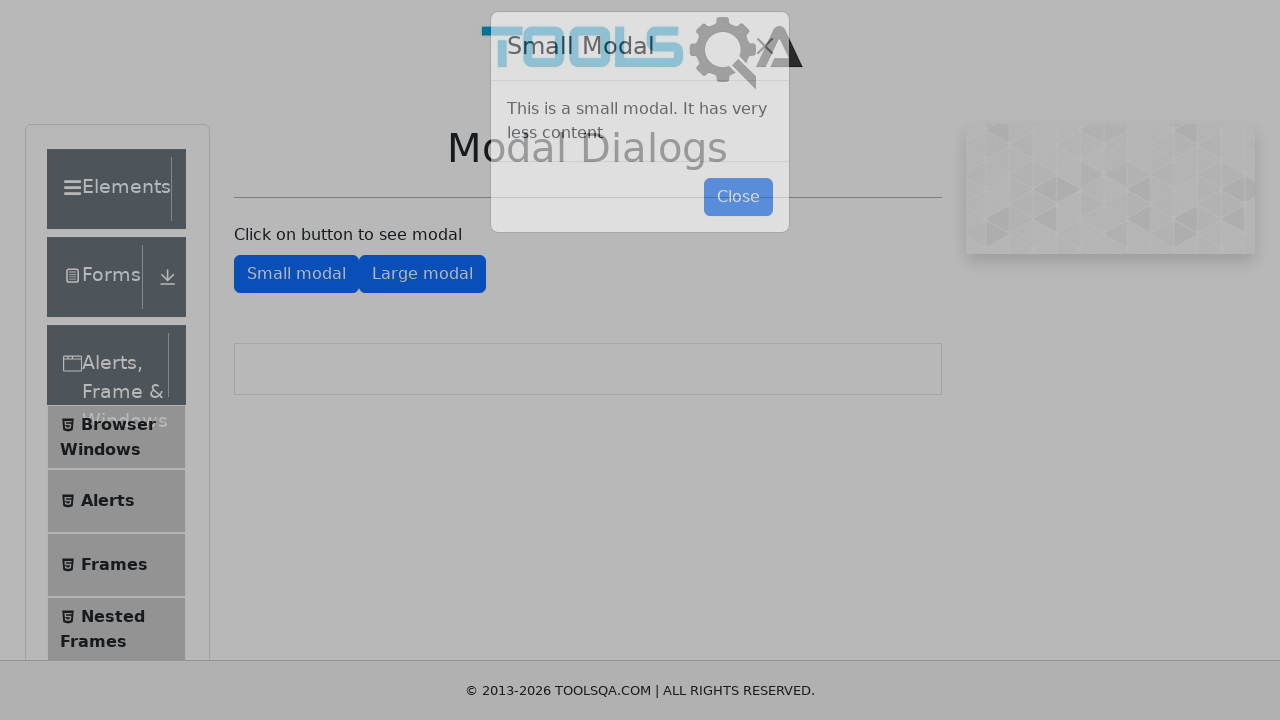

Verified large modal button is still visible
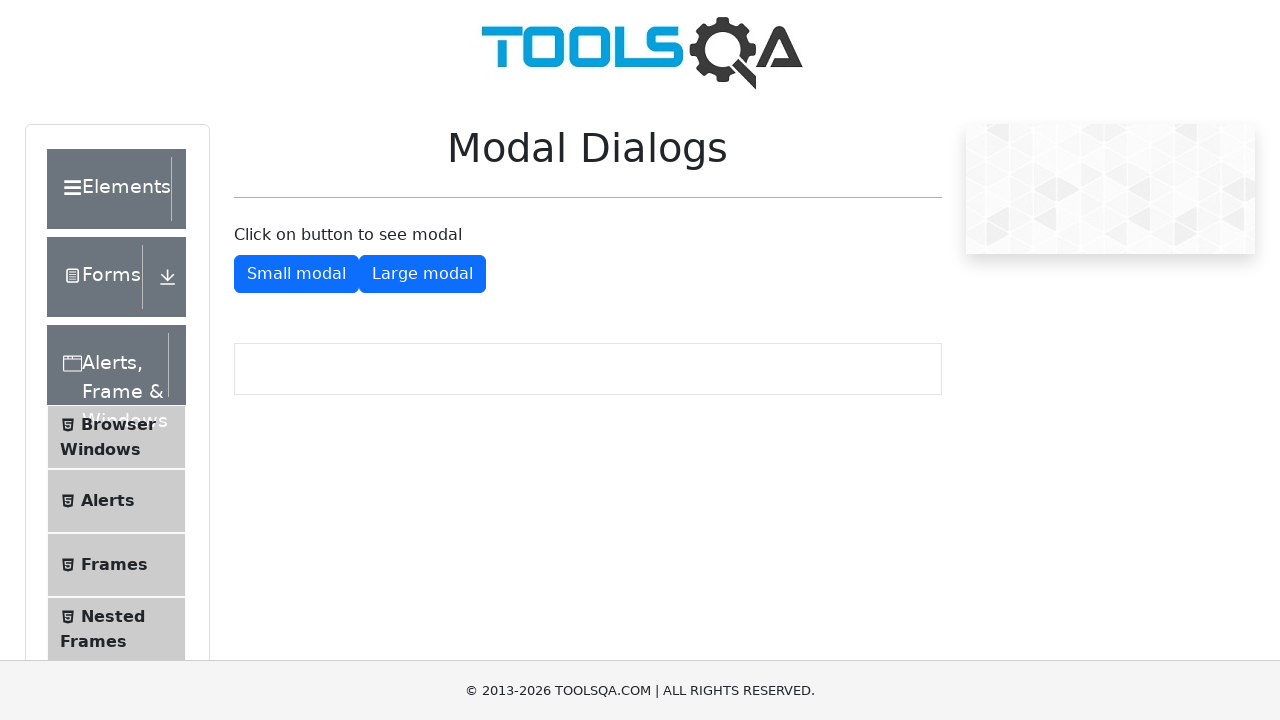

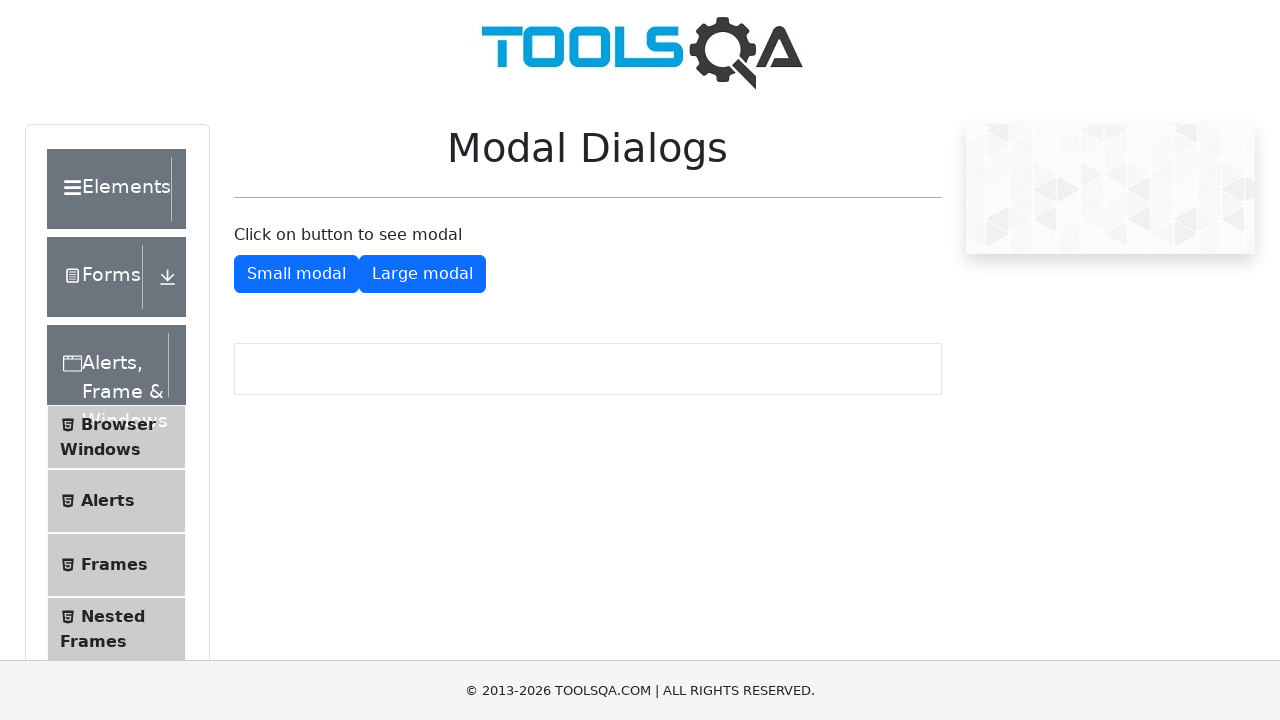